Tests that the language selector in the footer is present and clickable

Starting URL: https://deens-master.now.sh/

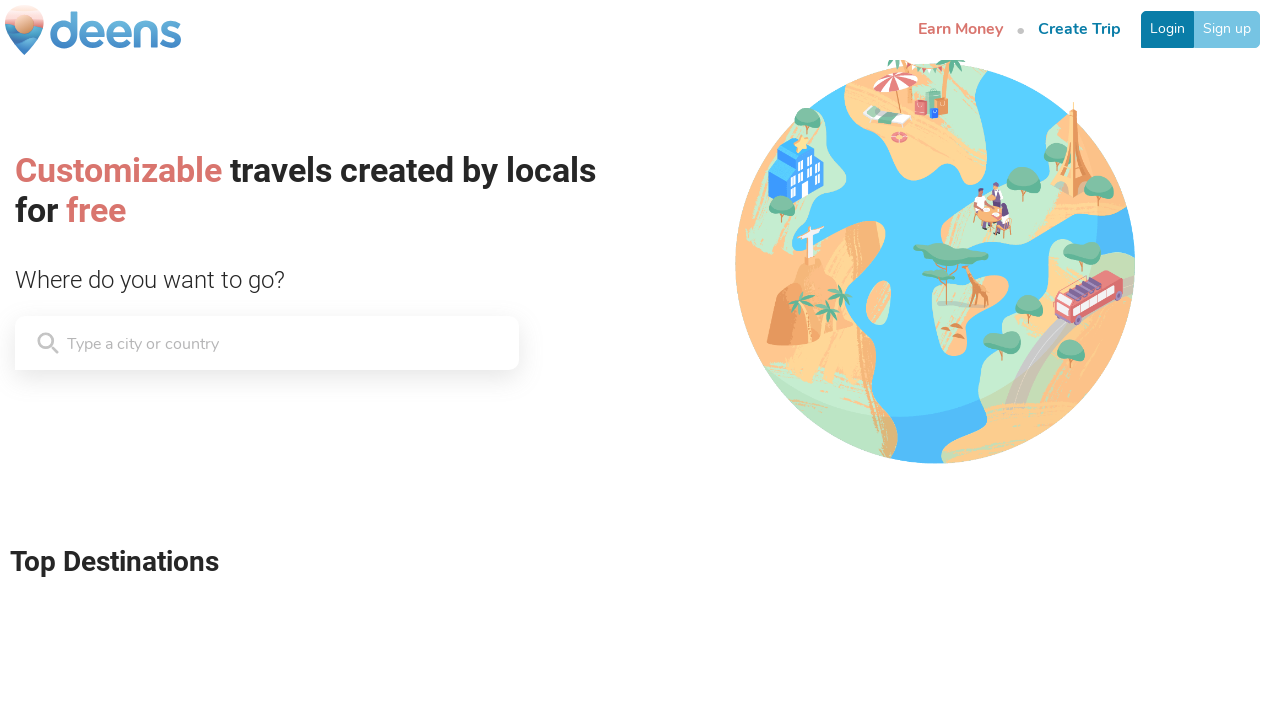

Located language selector in footer
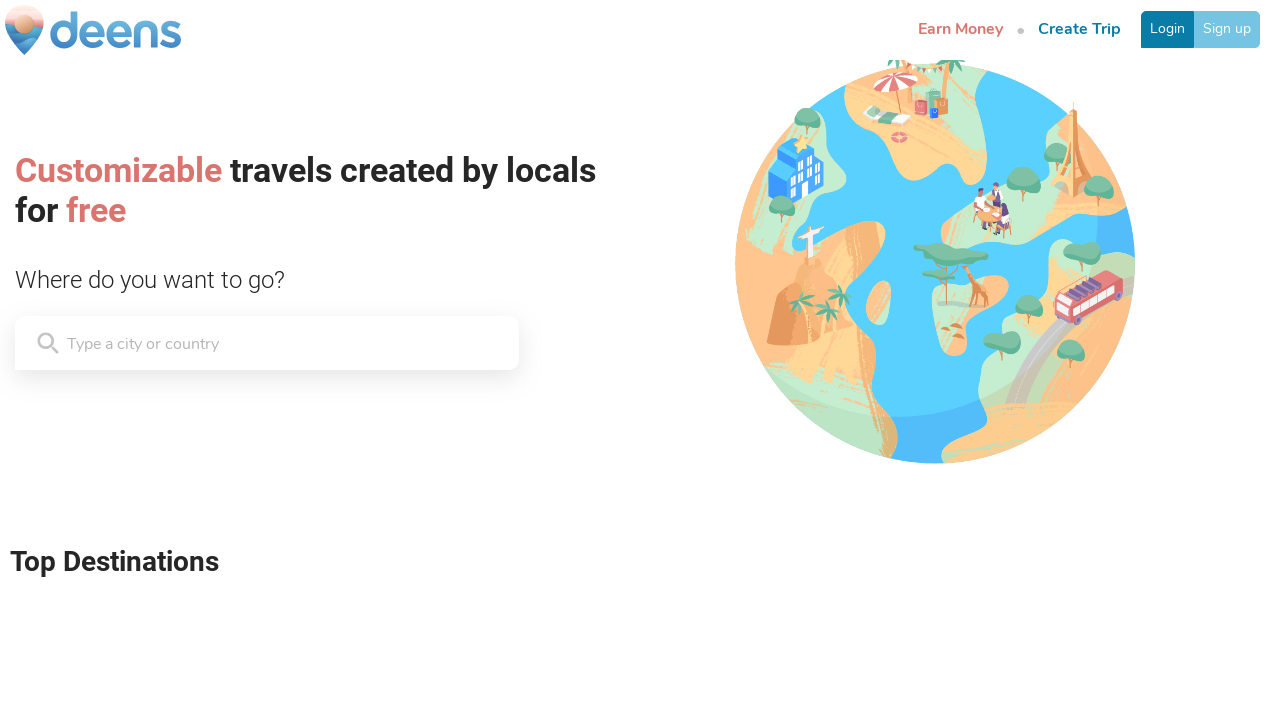

Clicked on language selector at (146, 593) on .BrandFooter__OptionSelector-qfoWf.bYuWWM
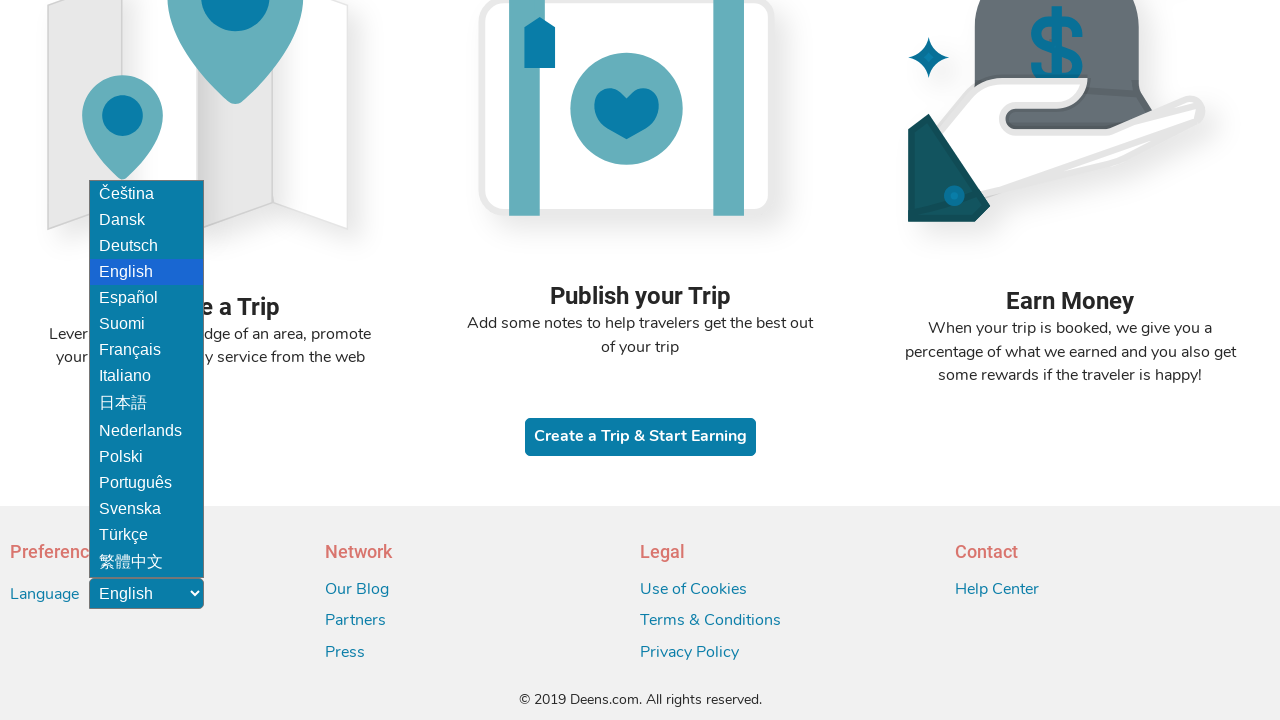

Verified language selector is visible
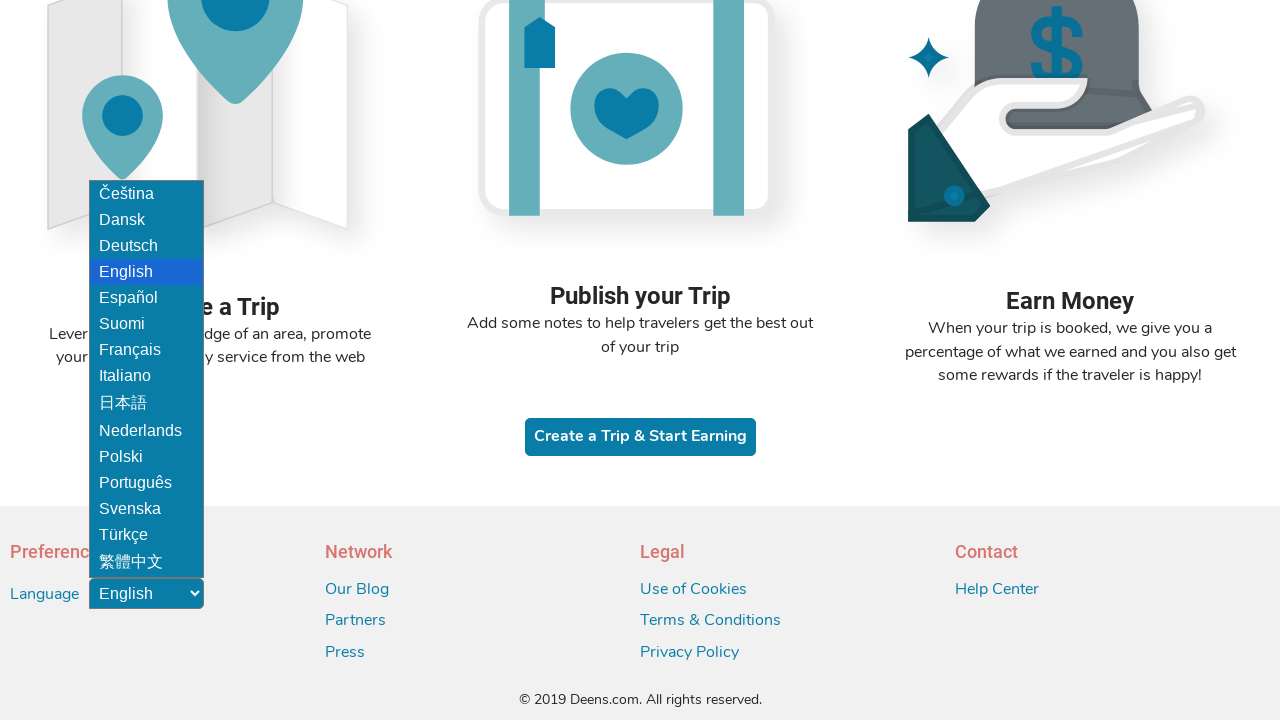

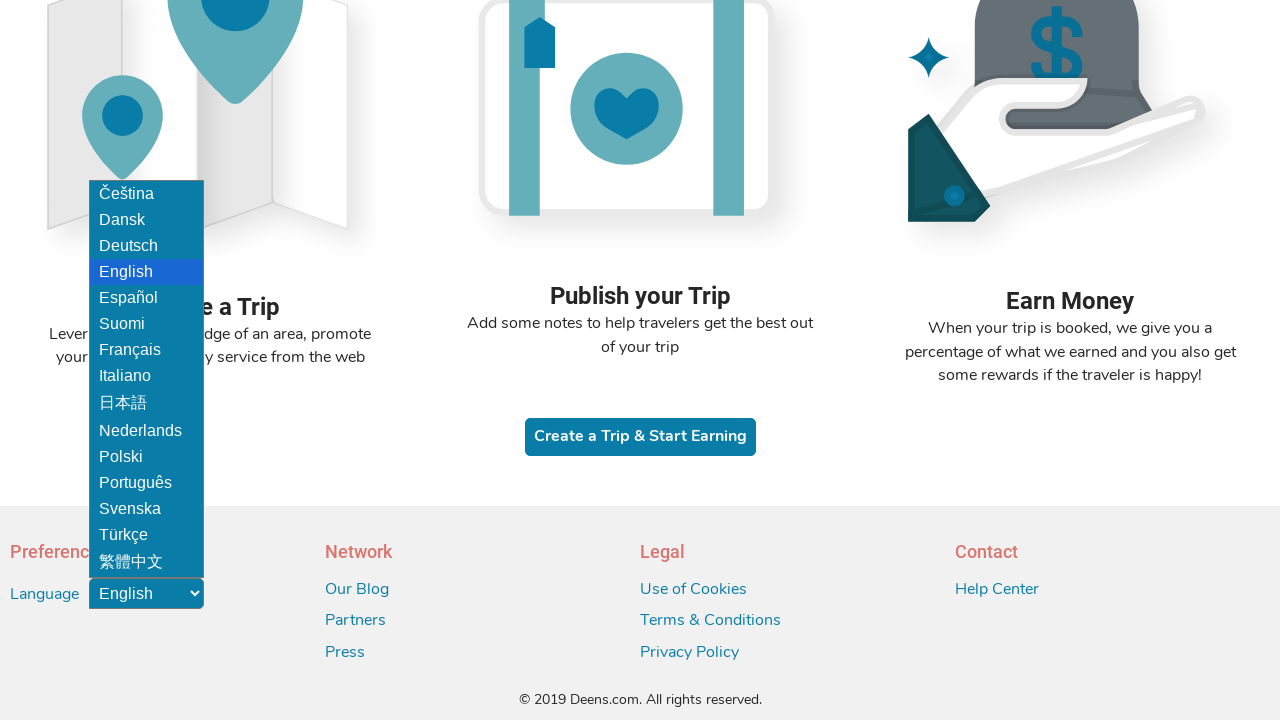